Tests dynamic dropdown functionality on a flight booking practice site by selecting origin city (Bangalore) and destination city (Chennai) from dropdown menus

Starting URL: https://rahulshettyacademy.com/dropdownsPractise/

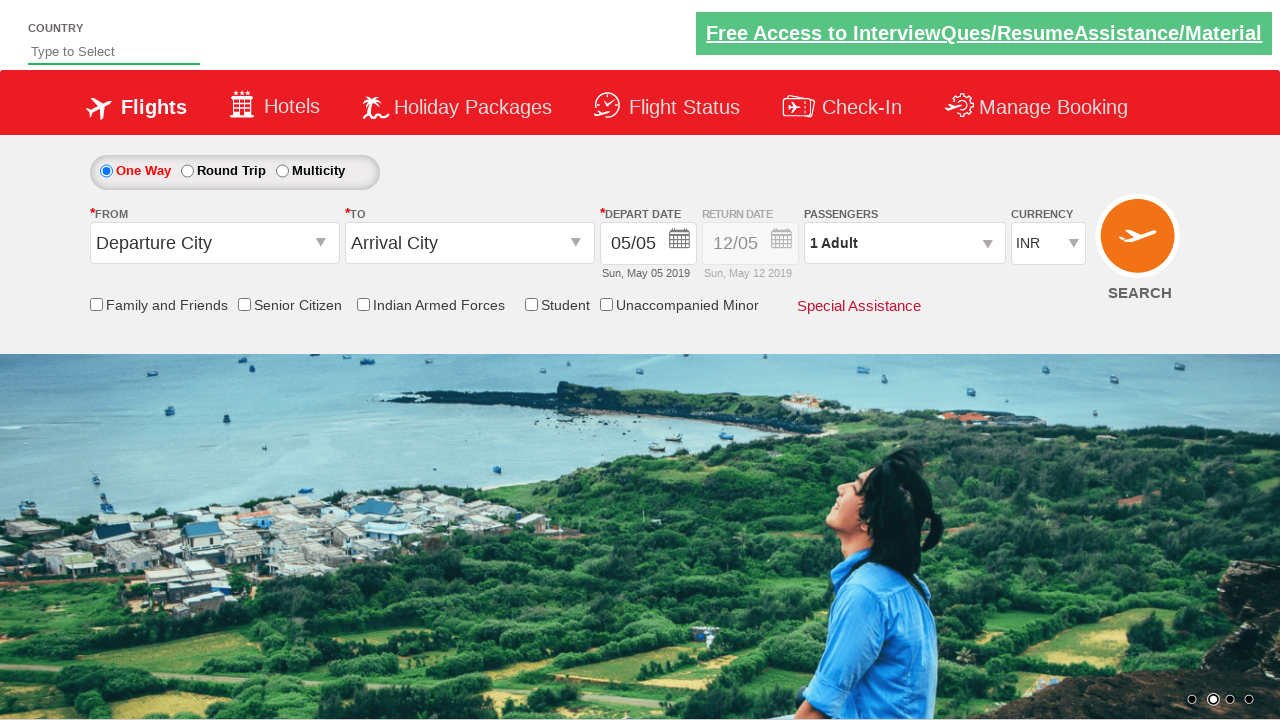

Clicked origin station dropdown to open it at (214, 243) on #ctl00_mainContent_ddl_originStation1_CTXT
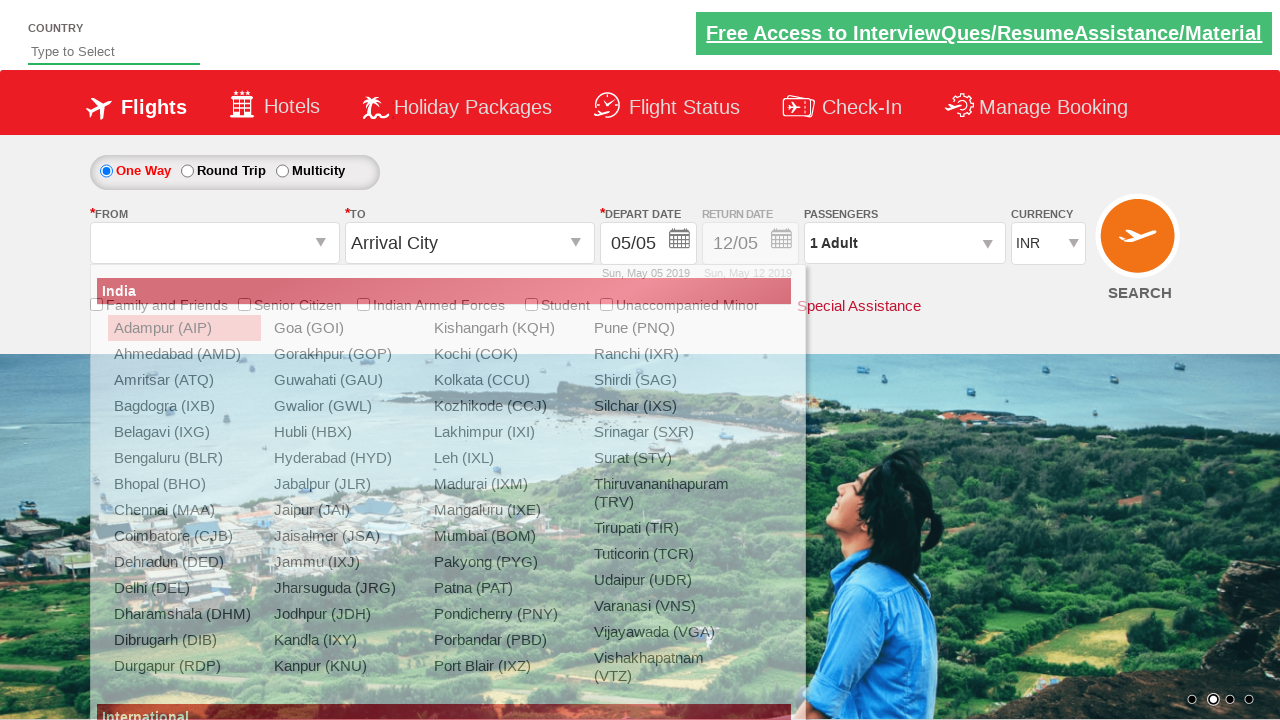

Selected Bangalore (BLR) as origin city at (184, 458) on xpath=//a[@value='BLR']
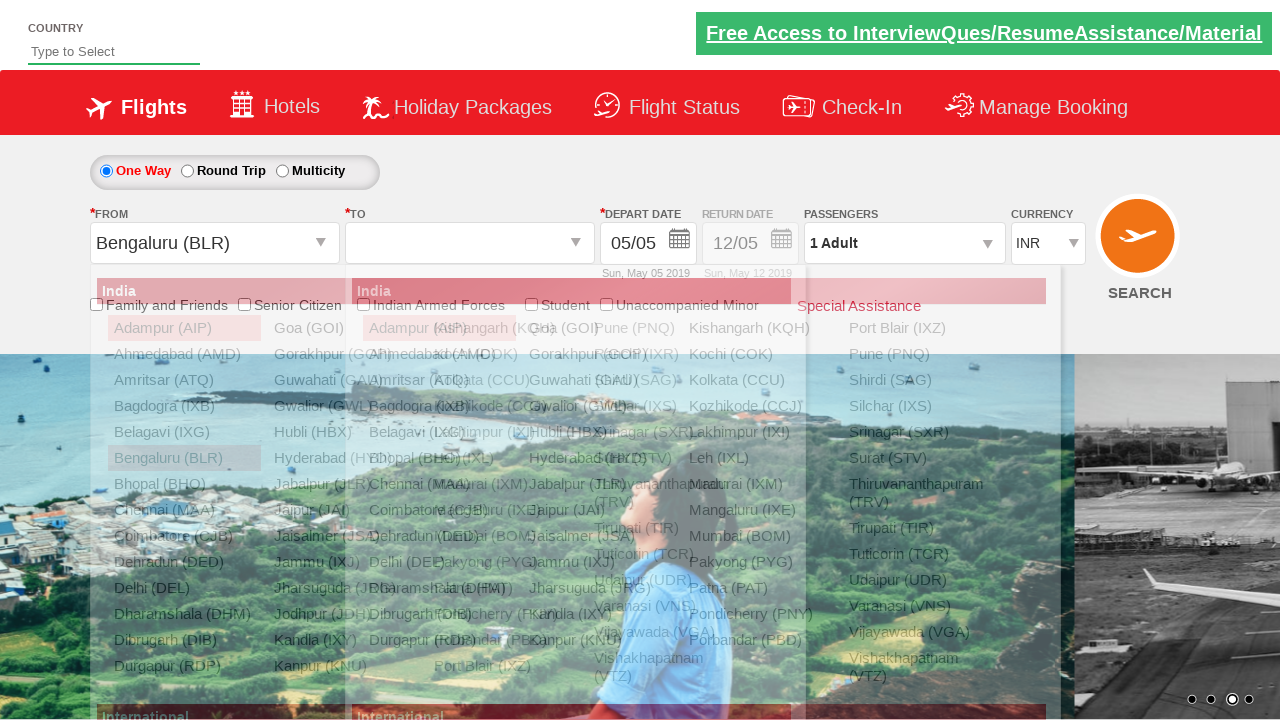

Waited for destination dropdown to be ready
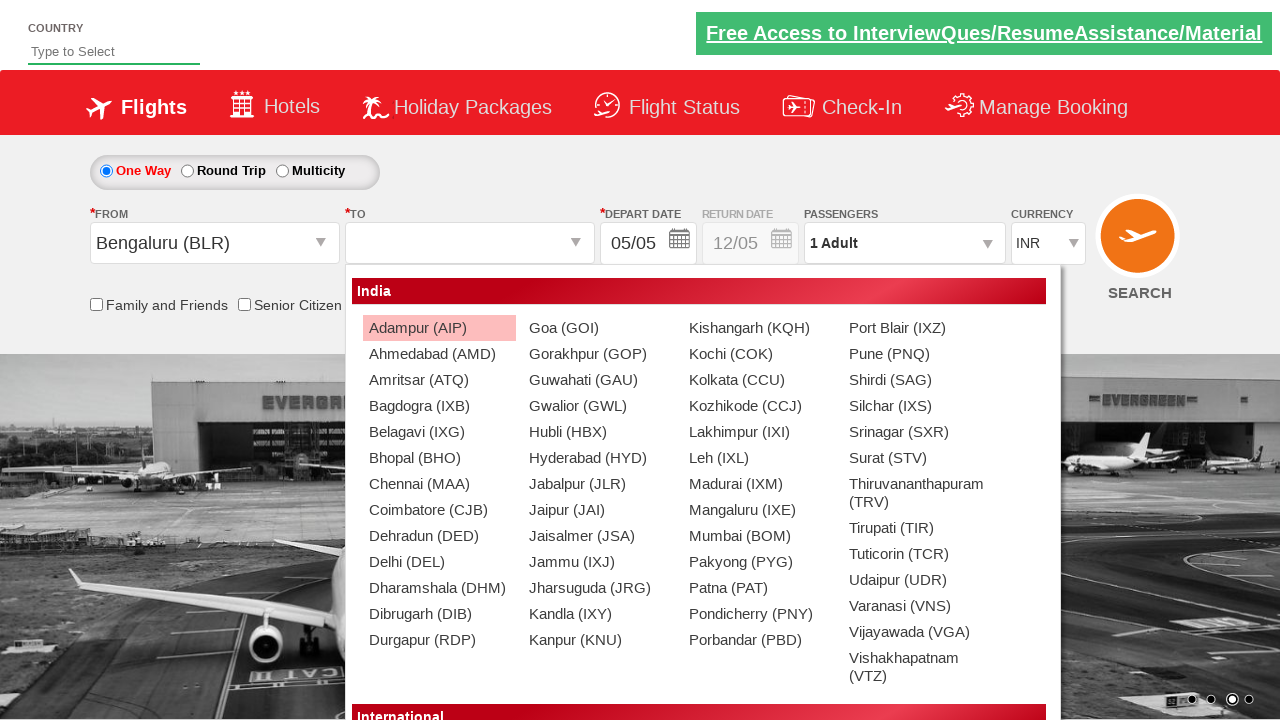

Selected Chennai (MAA) as destination city at (439, 484) on xpath=//div[@id='glsctl00_mainContent_ddl_destinationStation1_CTNR'] //a[@value=
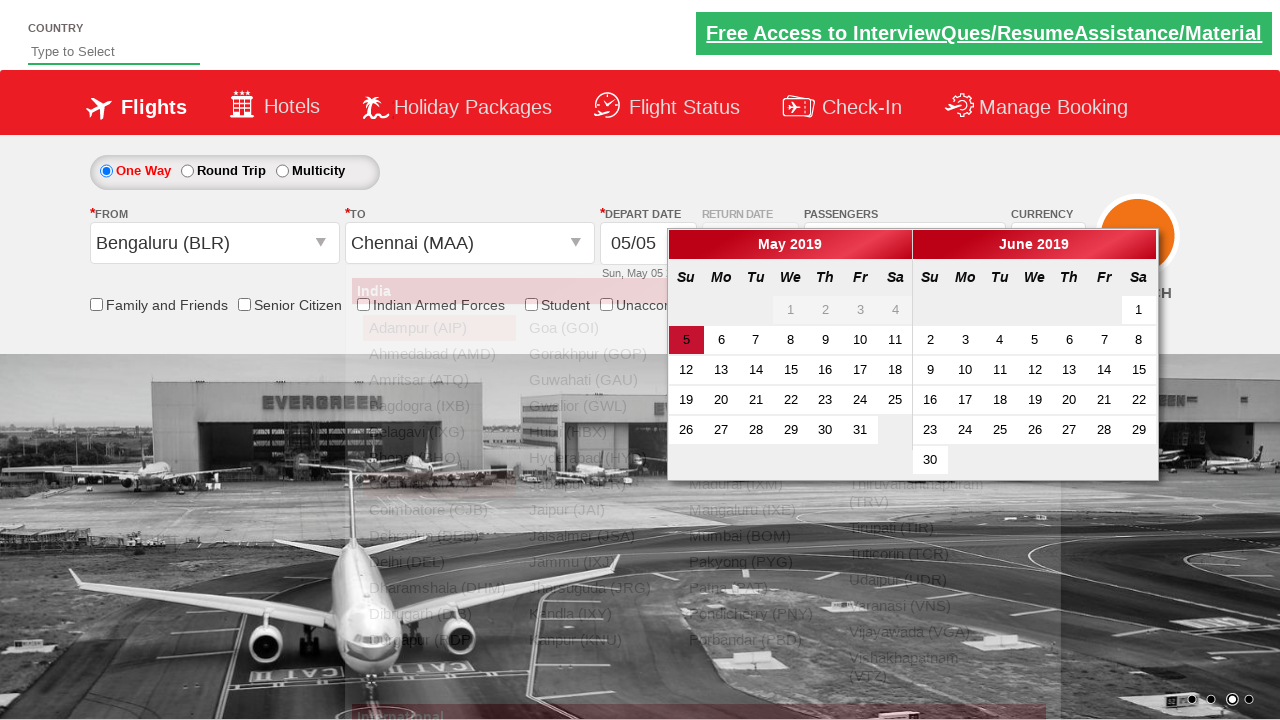

Clicked on date picker to select a date at (686, 340) on .ui-state-default.ui-state-active
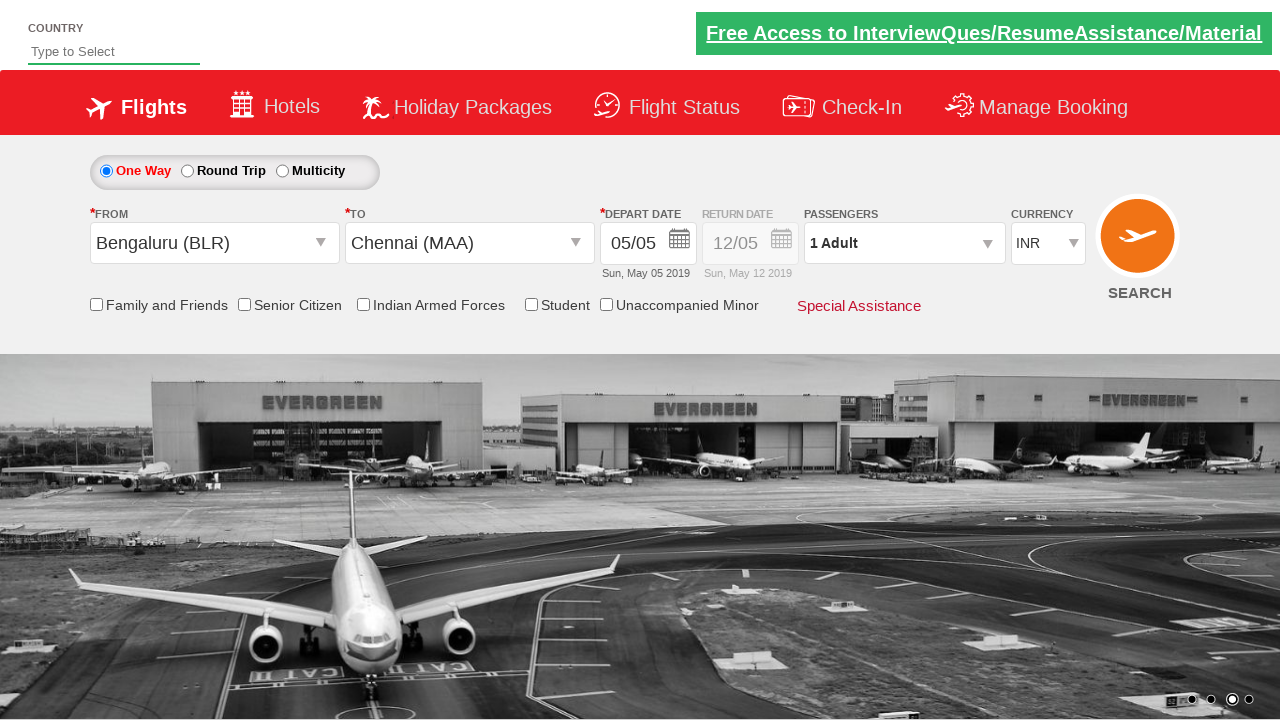

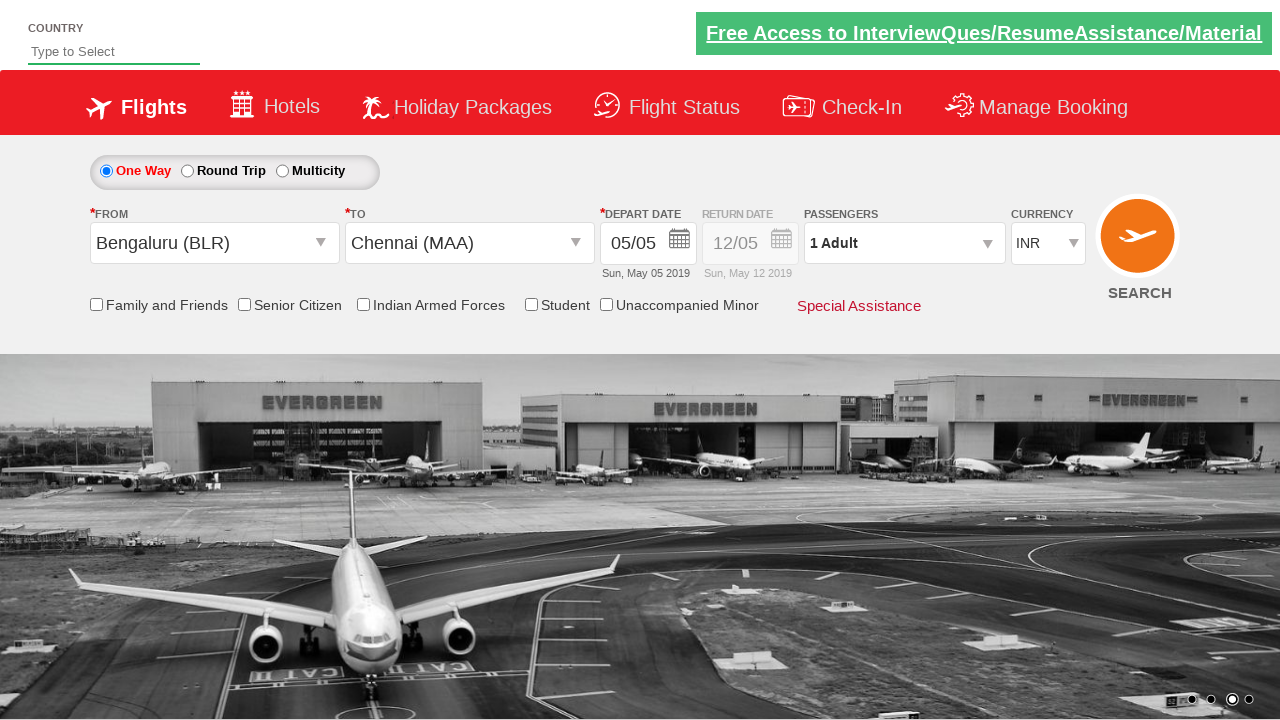